Tests LH housing rental listing page by selecting Seoul region from dropdown and clicking the search button to filter results

Starting URL: https://apply.lh.or.kr/lhapply/apply/wt/wrtanc/selectWrtancList.do?mi=1026

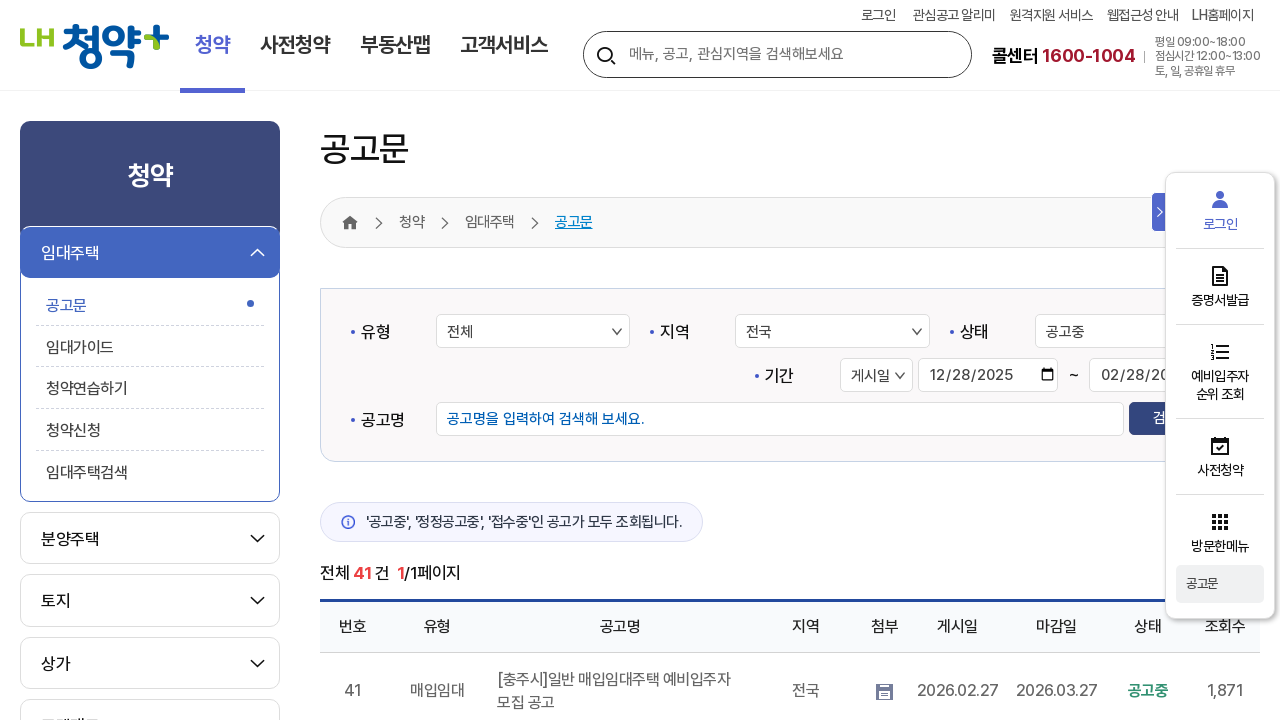

Selected Seoul region from dropdown on select[name='cnpCd']
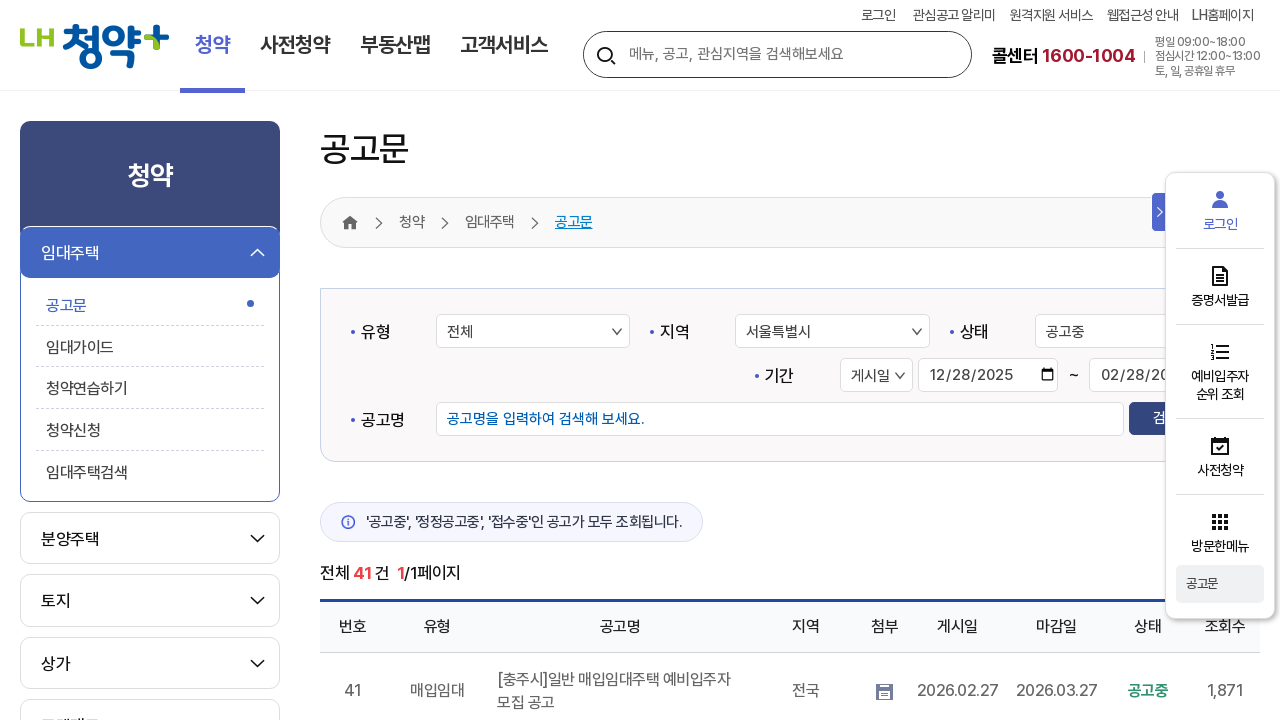

Clicked search button to filter results at (1179, 17) on #btnSah
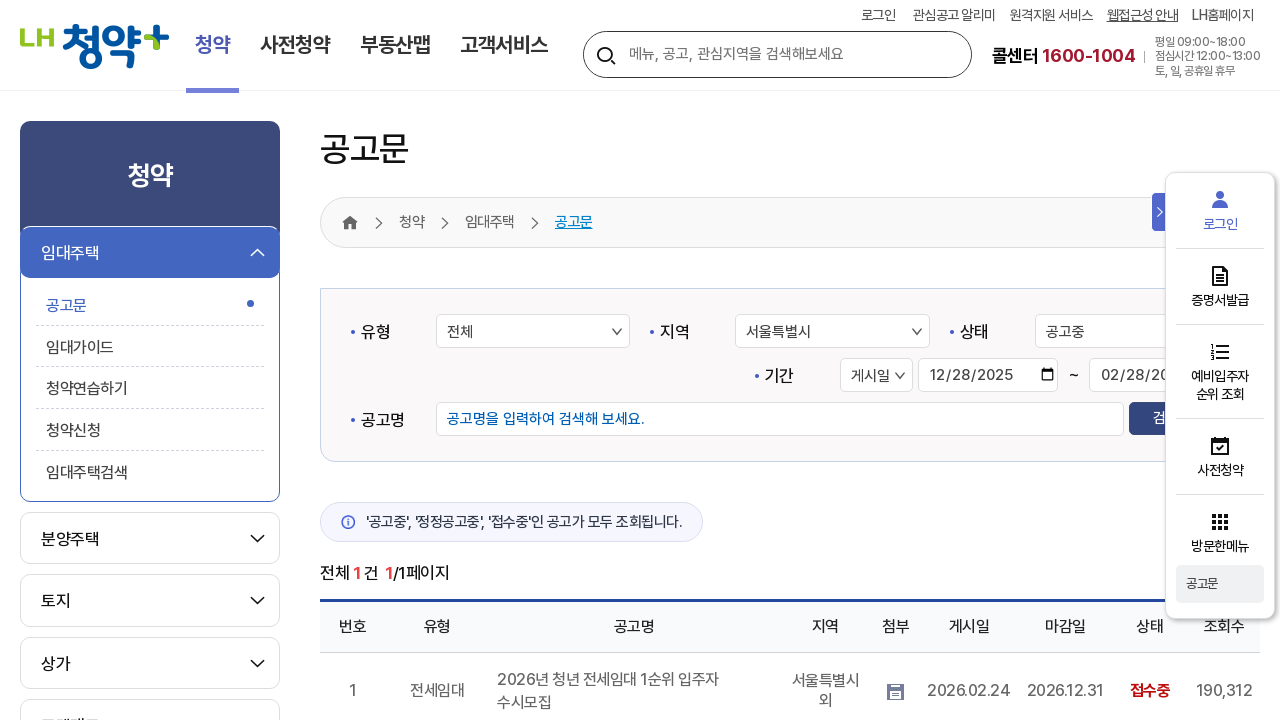

Results table loaded successfully
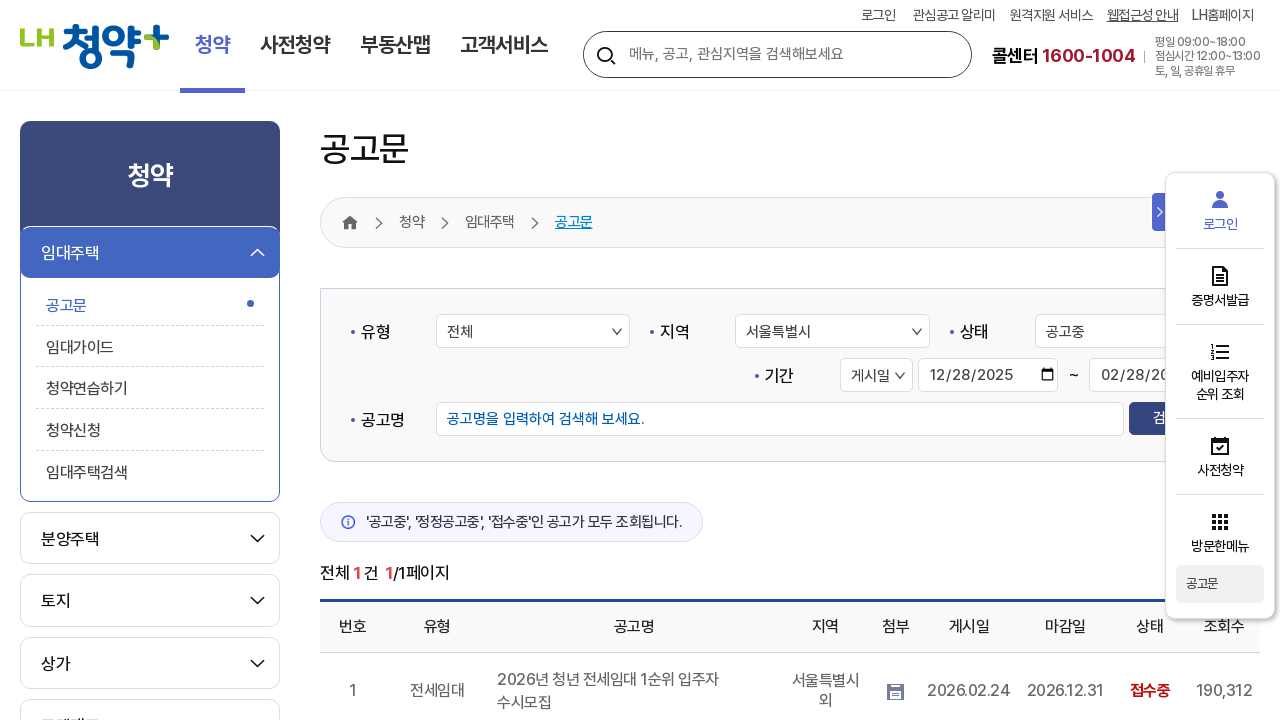

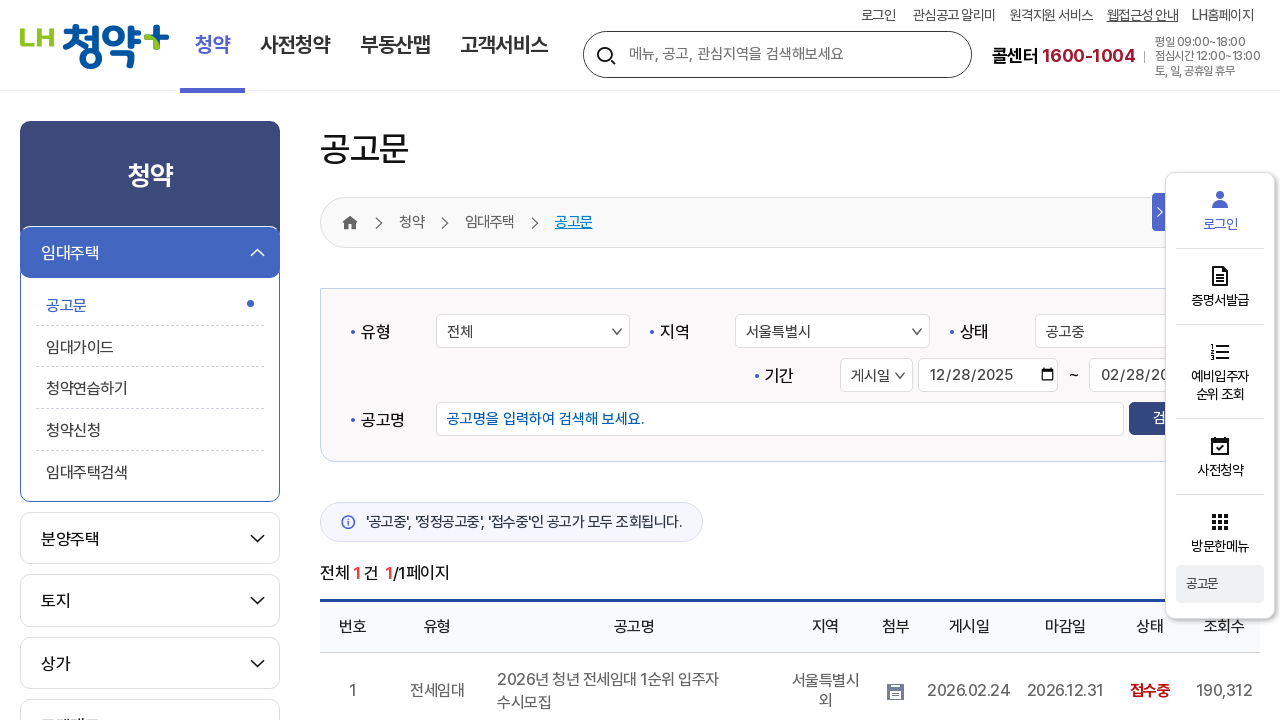